Tests demo page functionality by verifying text elements, filling a textarea, and clicking a button

Starting URL: https://seleniumbase.io/demo_page

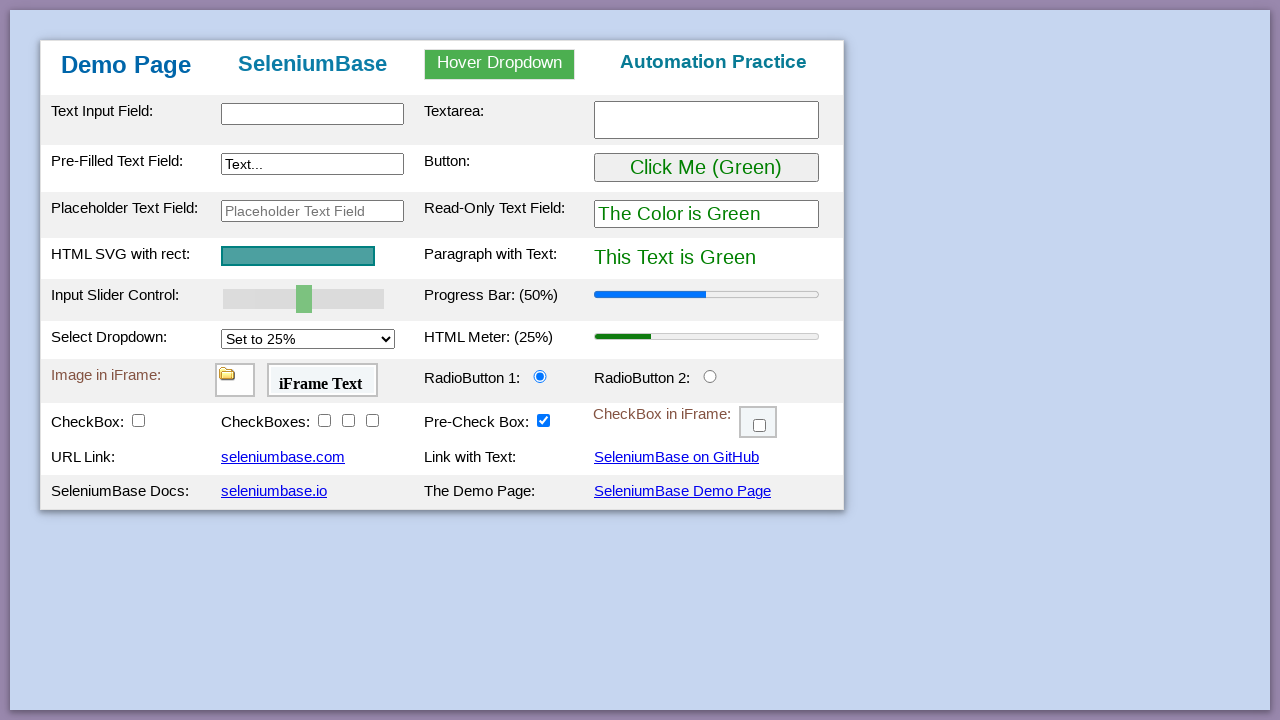

Verified SeleniumBase heading is present on demo page
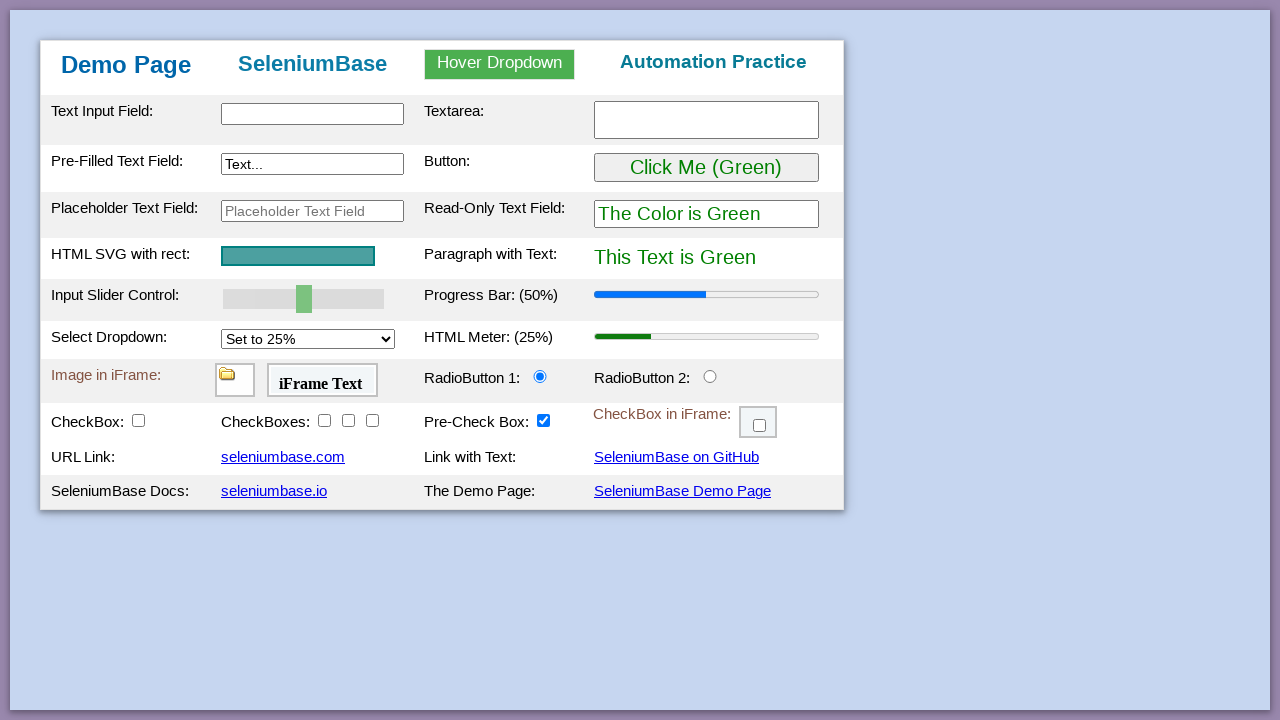

Verified input field exists on the page
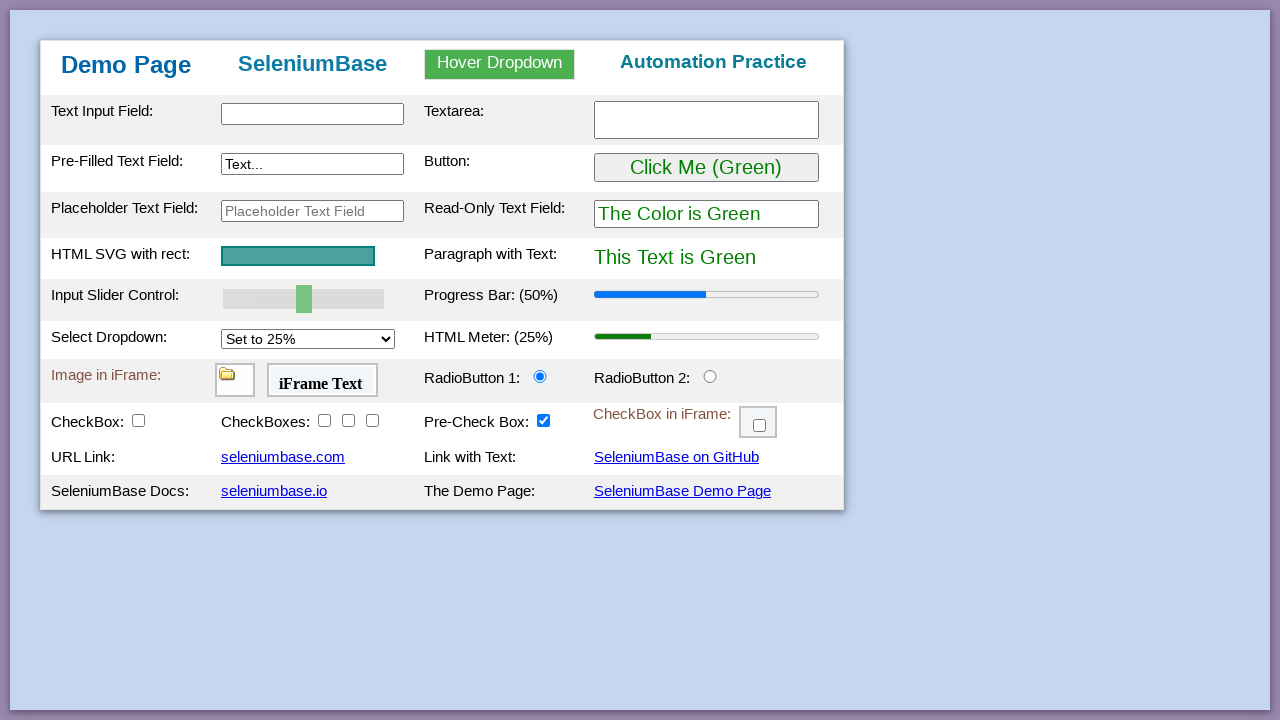

Filled textarea with 'This is me' on #myTextarea
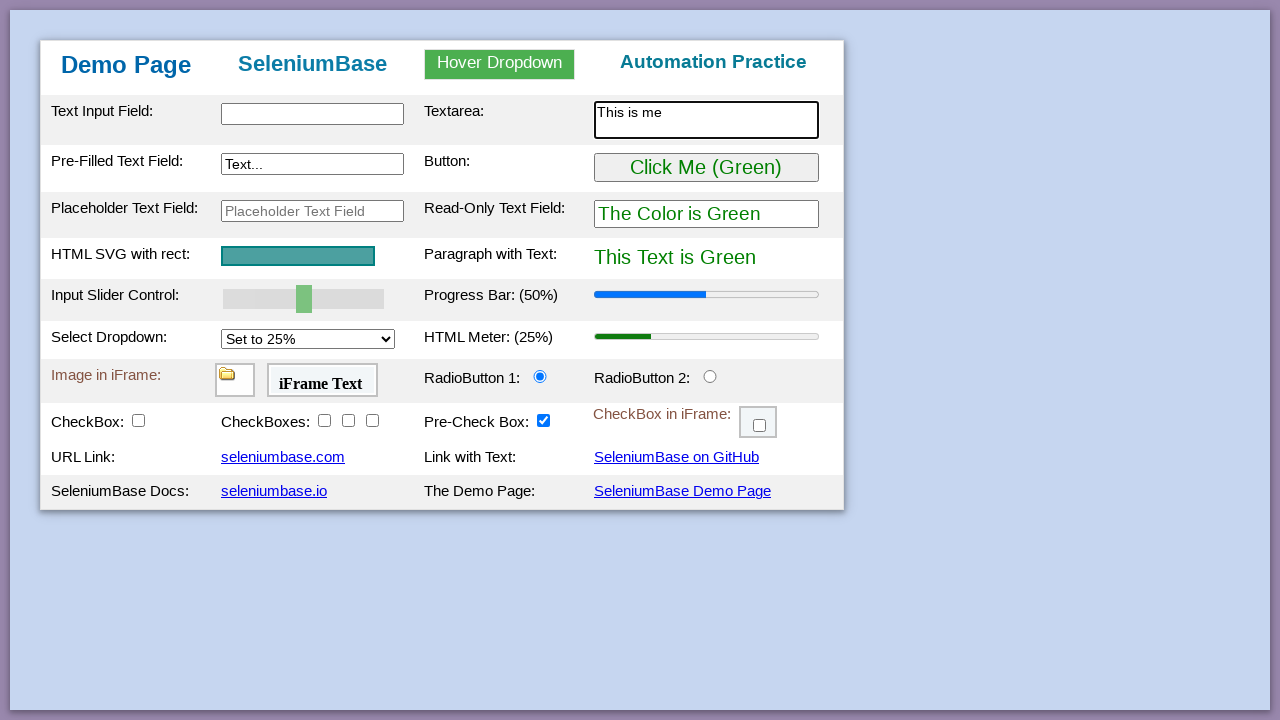

Clicked the button to submit form at (706, 168) on #myButton
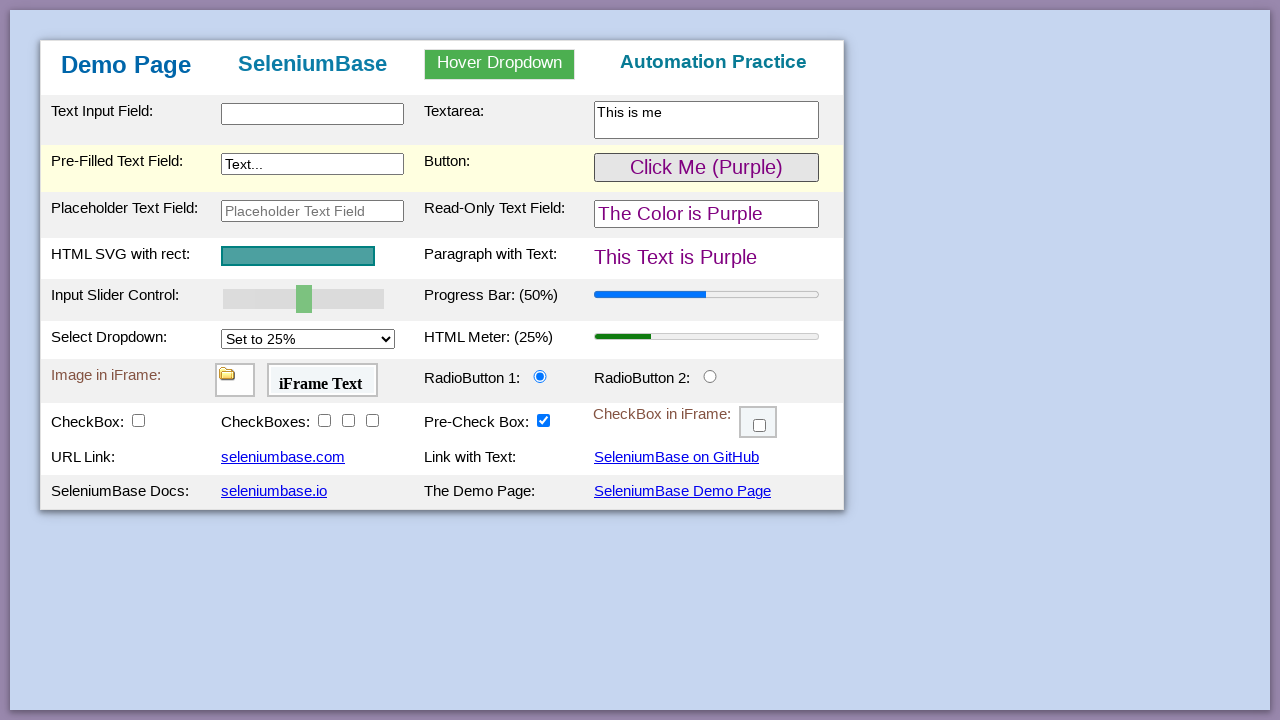

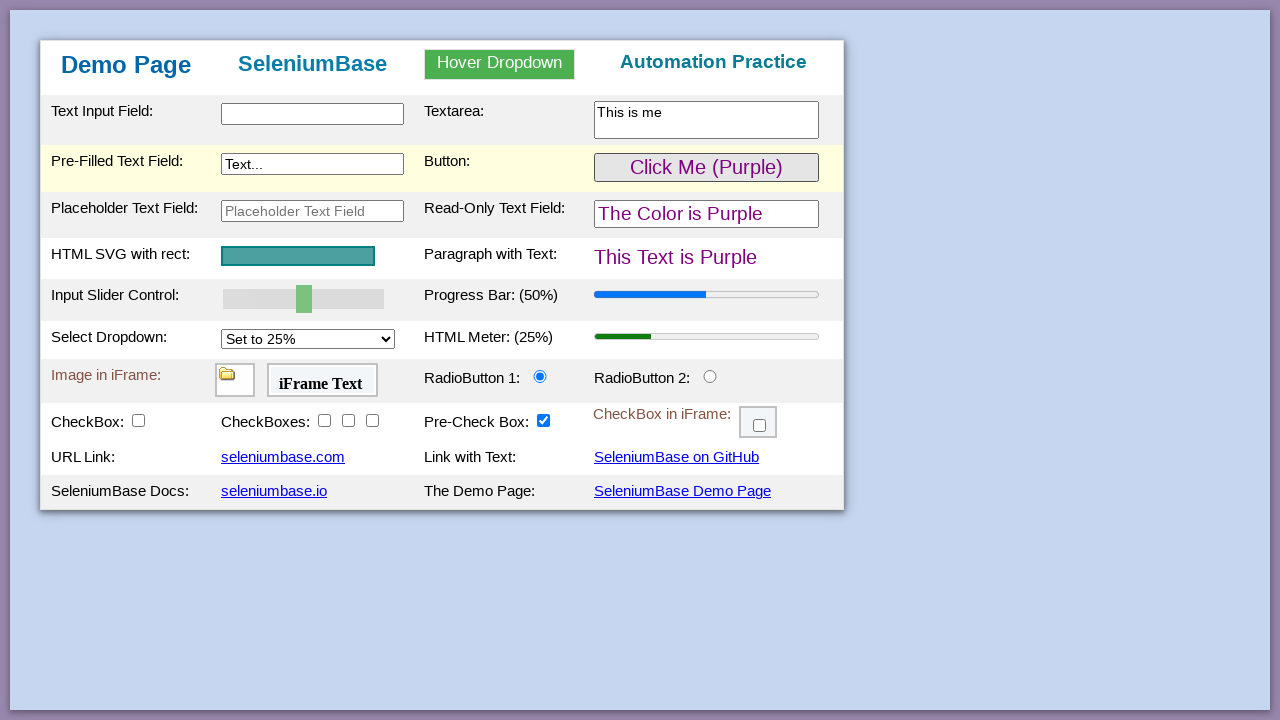